Searches for a trade fair event on the AUMA website by entering a search query, waiting for results to load, and clicking on a matching result link to navigate to the detail page.

Starting URL: https://www.auma.de/en/

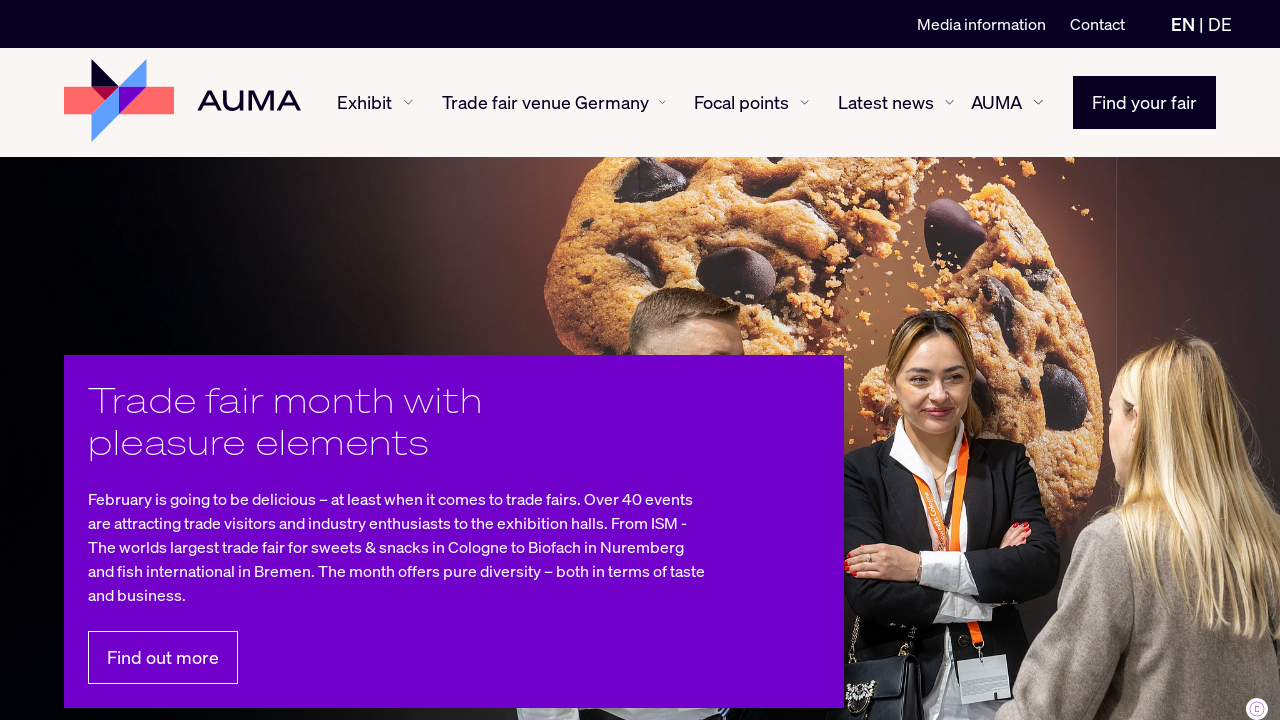

Filled search box with query 'tokyo automotive world' on #searchText
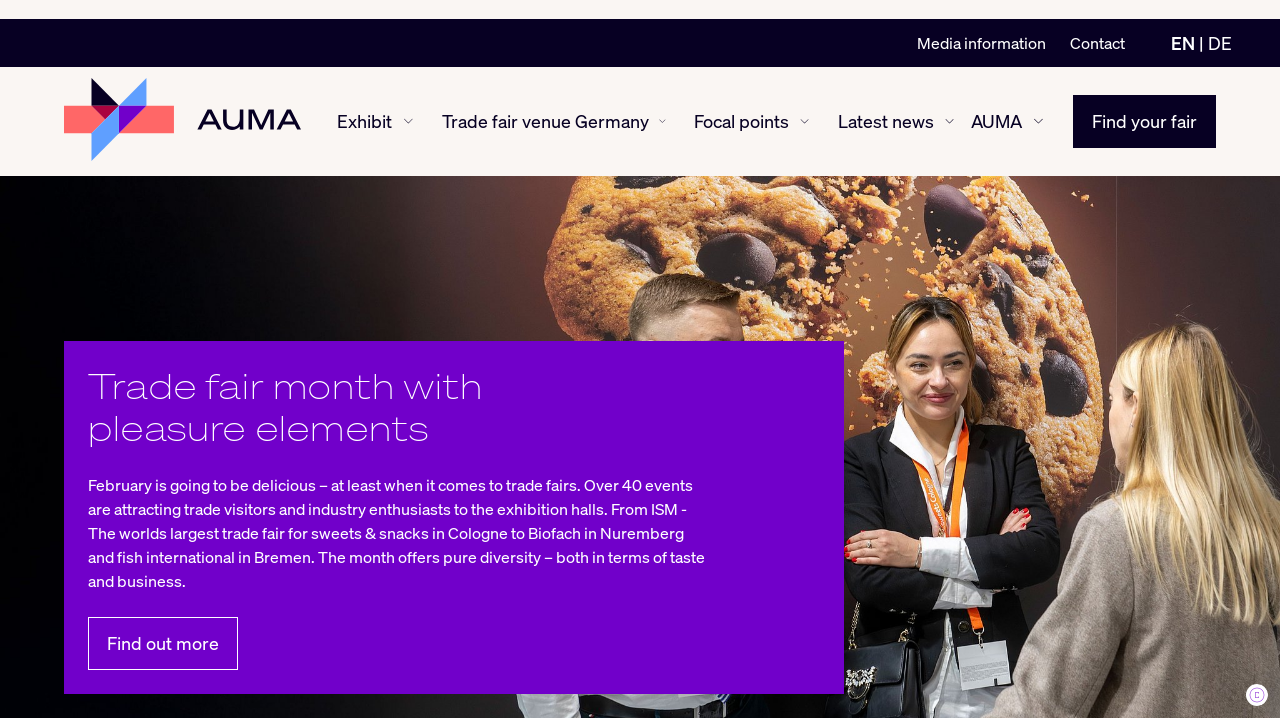

Pressed Enter to submit search query on #searchText
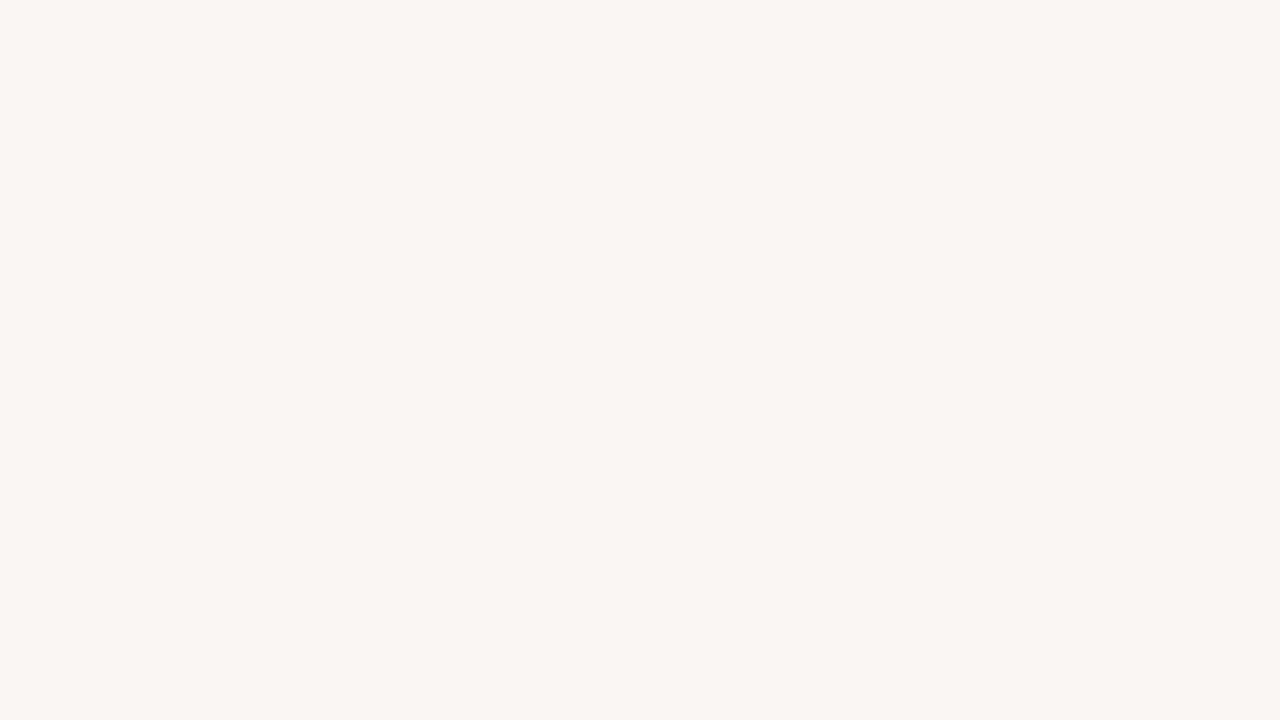

Search results container loaded
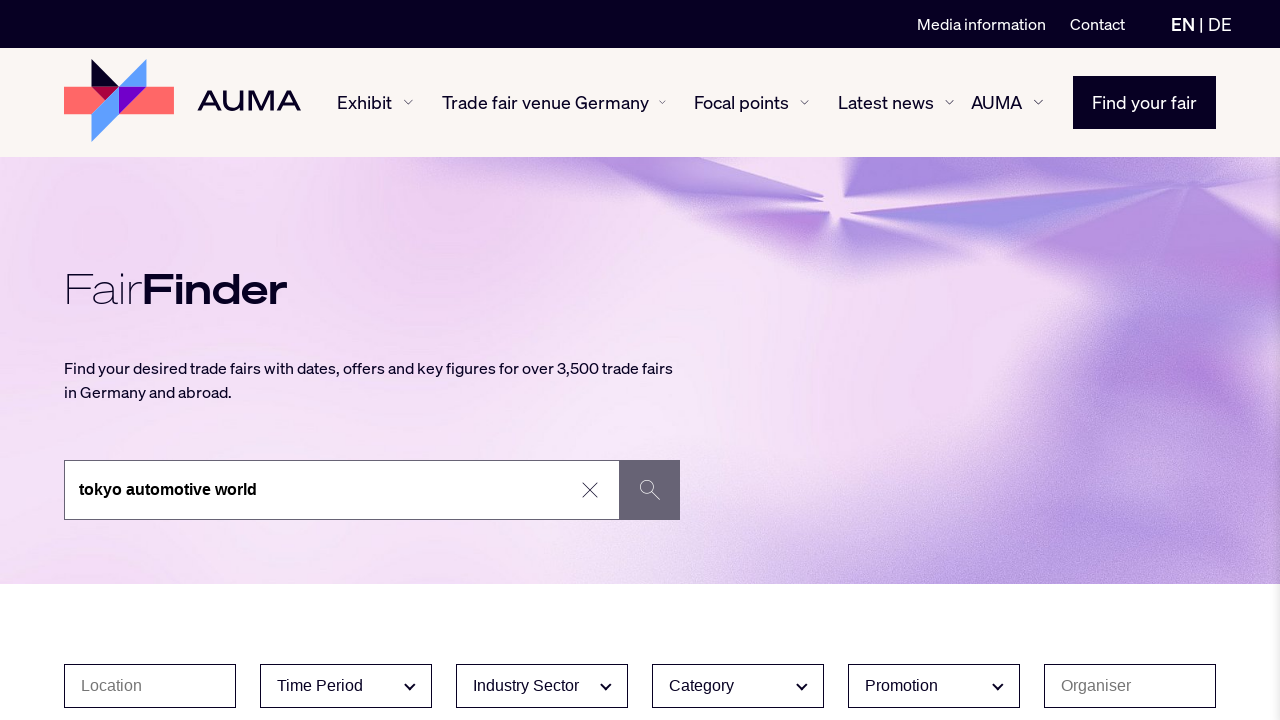

Trade fair result rows are now visible
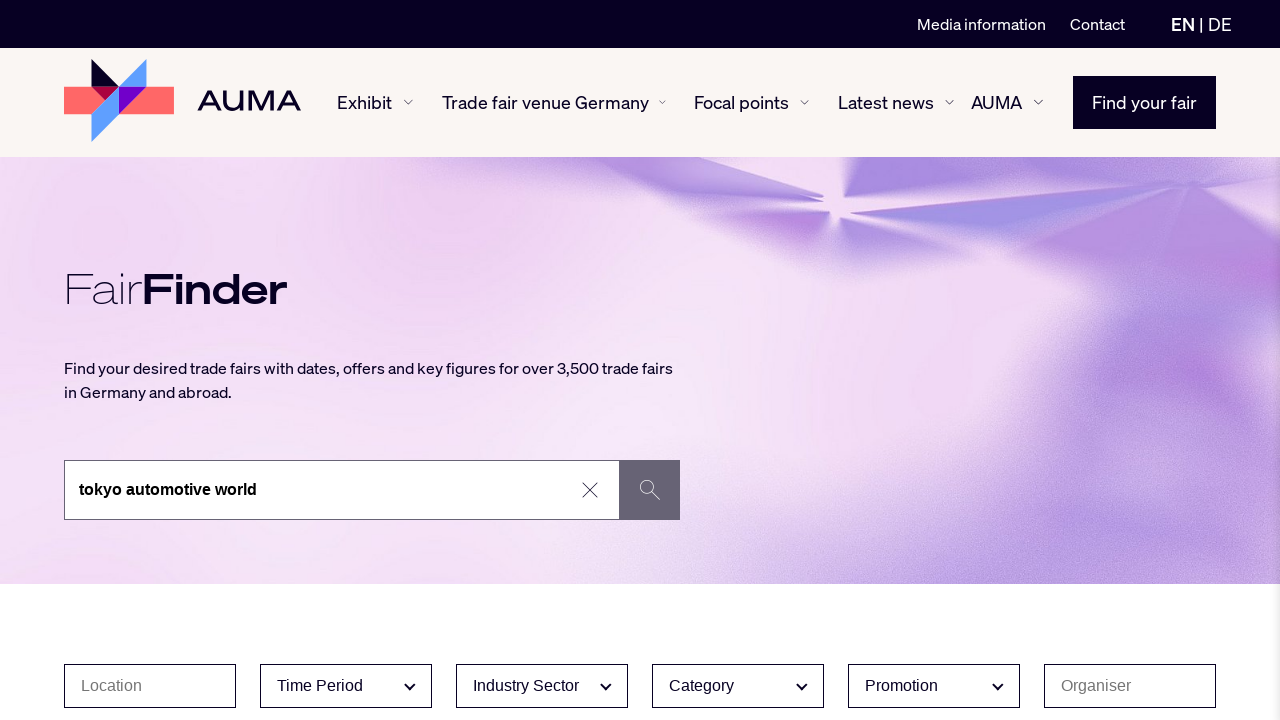

Clicked on the first trade fair result link at (477, 411) on .trade-fair-result__link >> nth=0
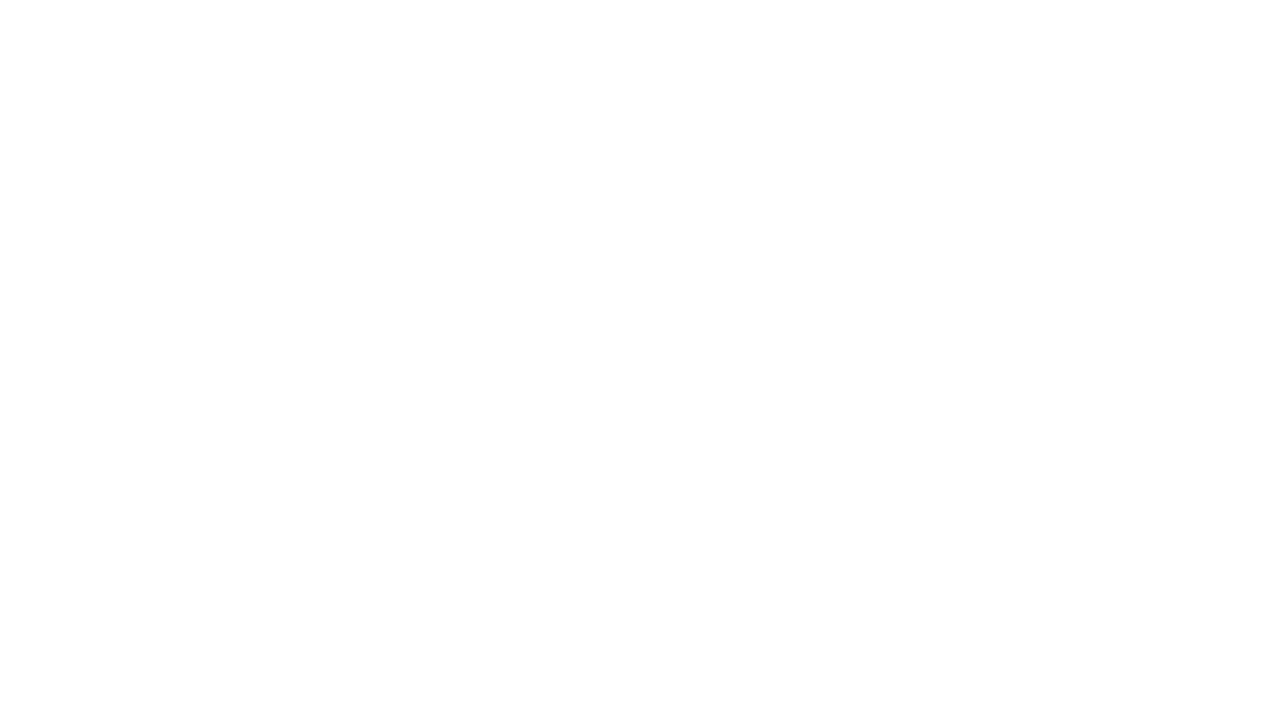

Detail page loaded and DOM content ready
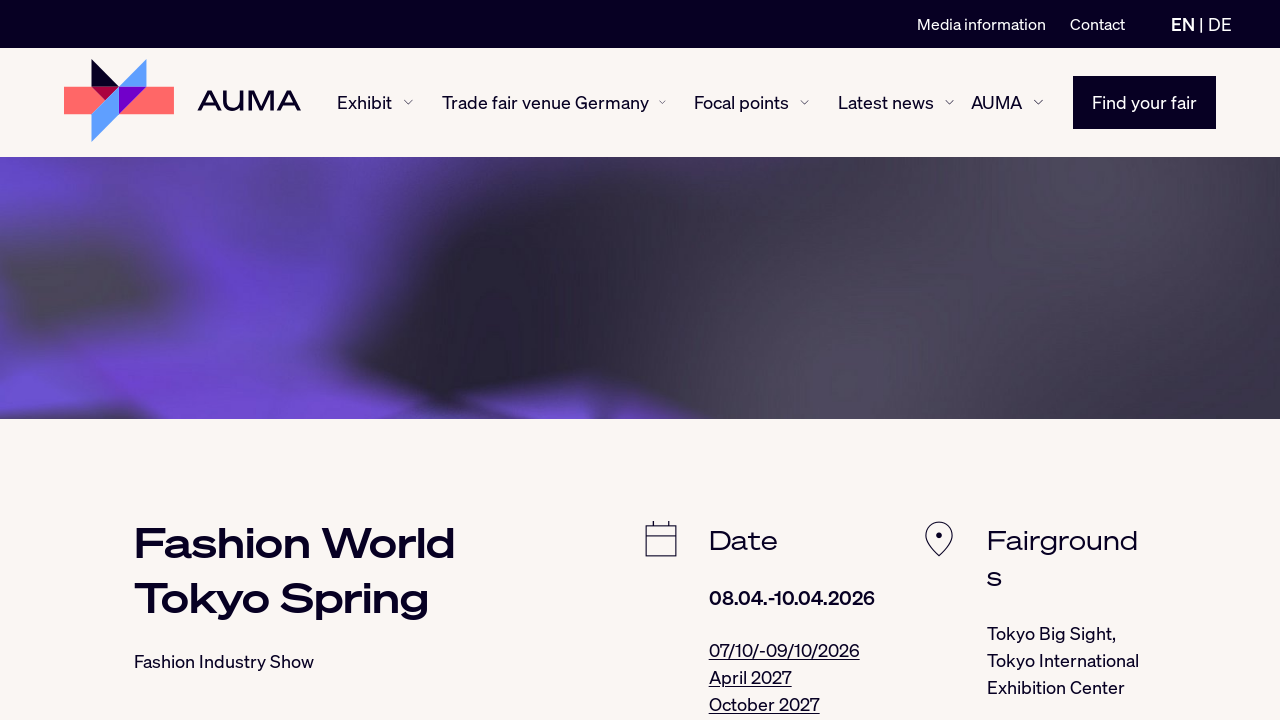

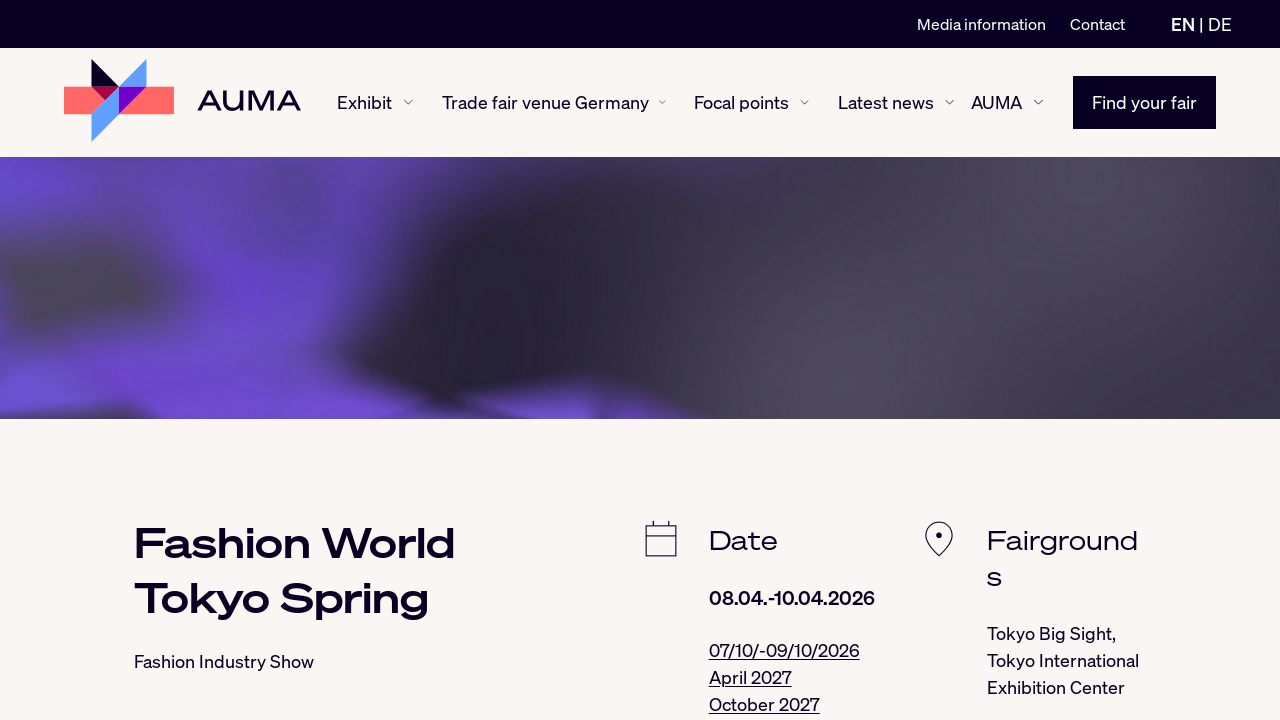